Tests alert handling functionality by triggering different types of alerts and interacting with them (accepting and dismissing)

Starting URL: https://demoqa.com/alerts

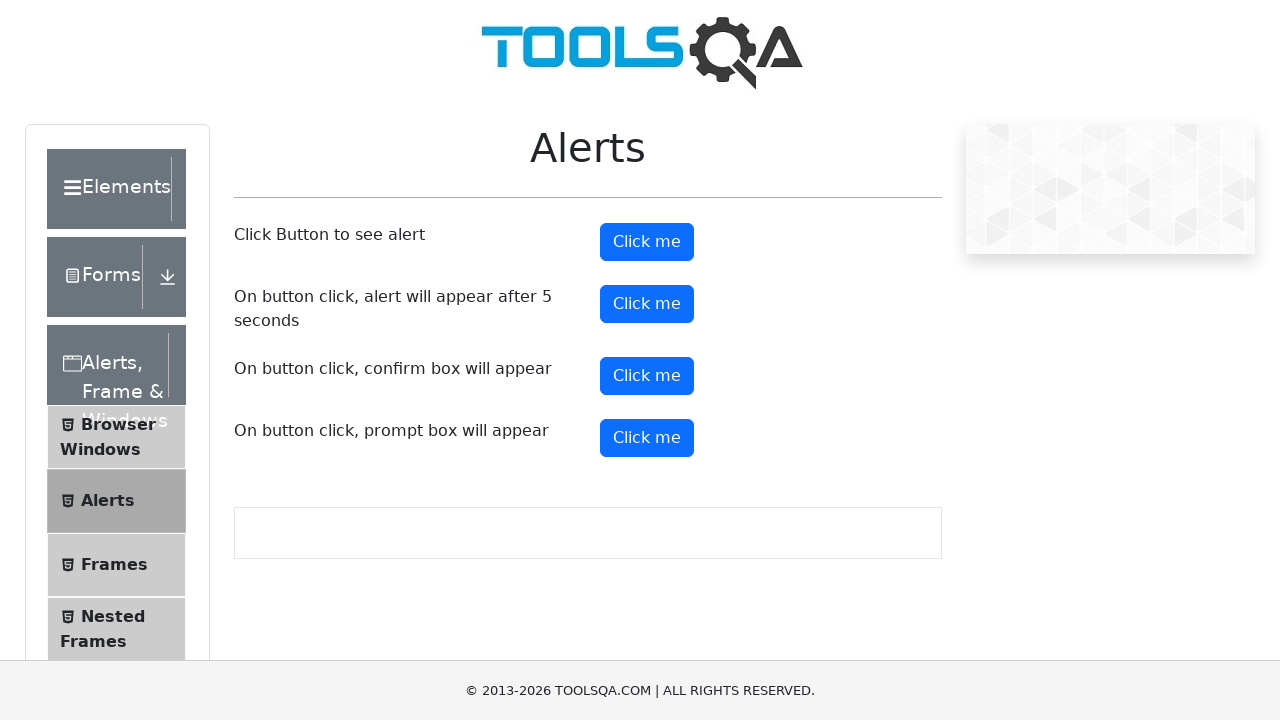

Clicked alert button to trigger first alert at (647, 242) on xpath=//button[@id='alertButton']
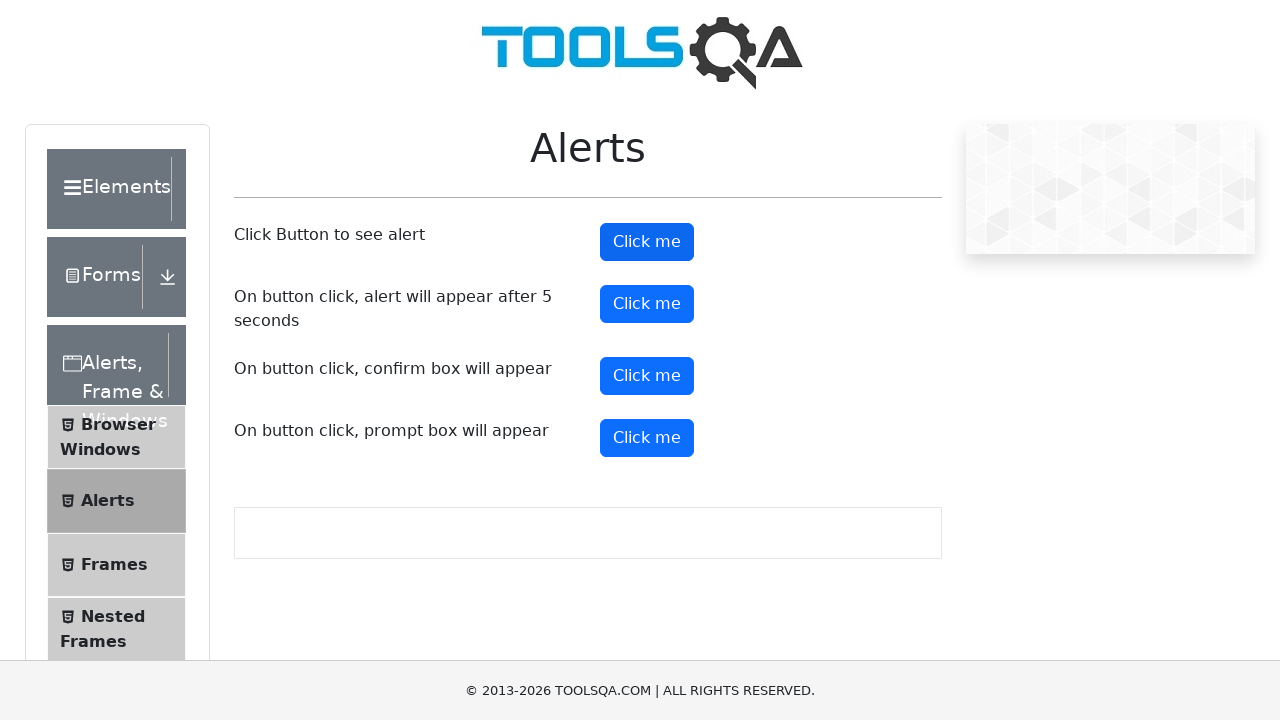

Set up dialog handler to accept alerts
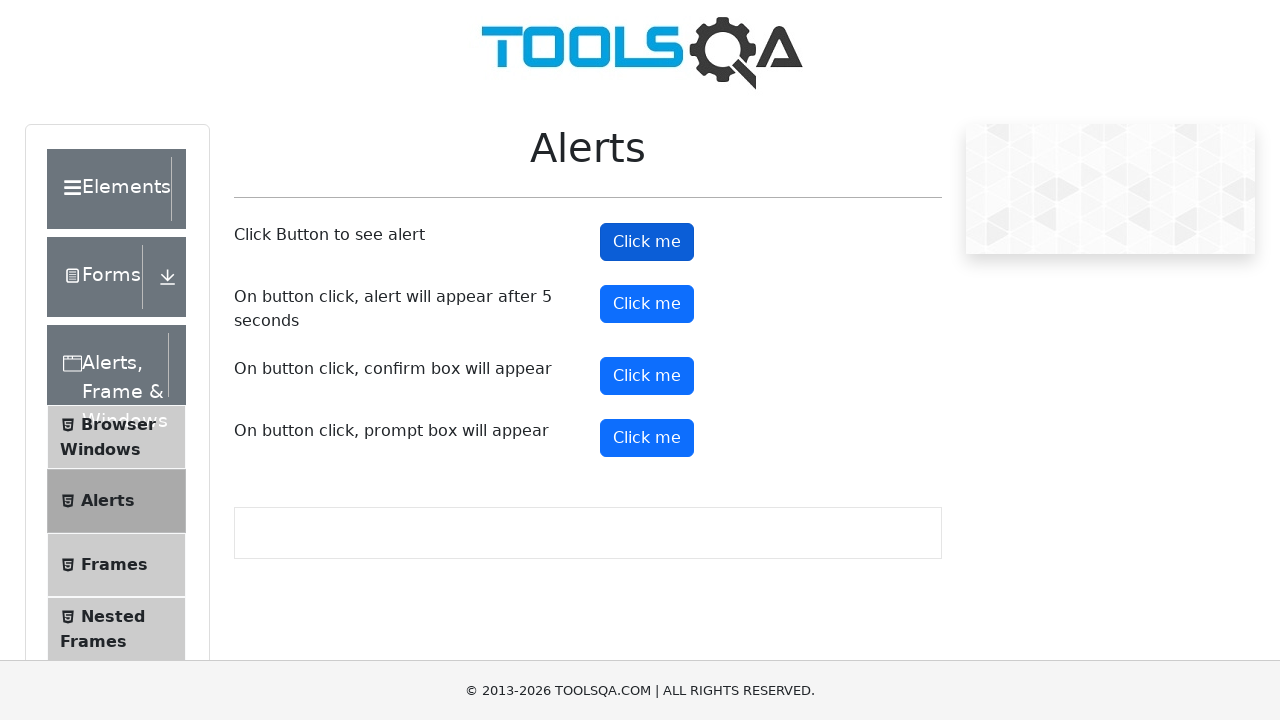

Clicked confirmation button to trigger confirmation dialog at (647, 376) on #confirmButton
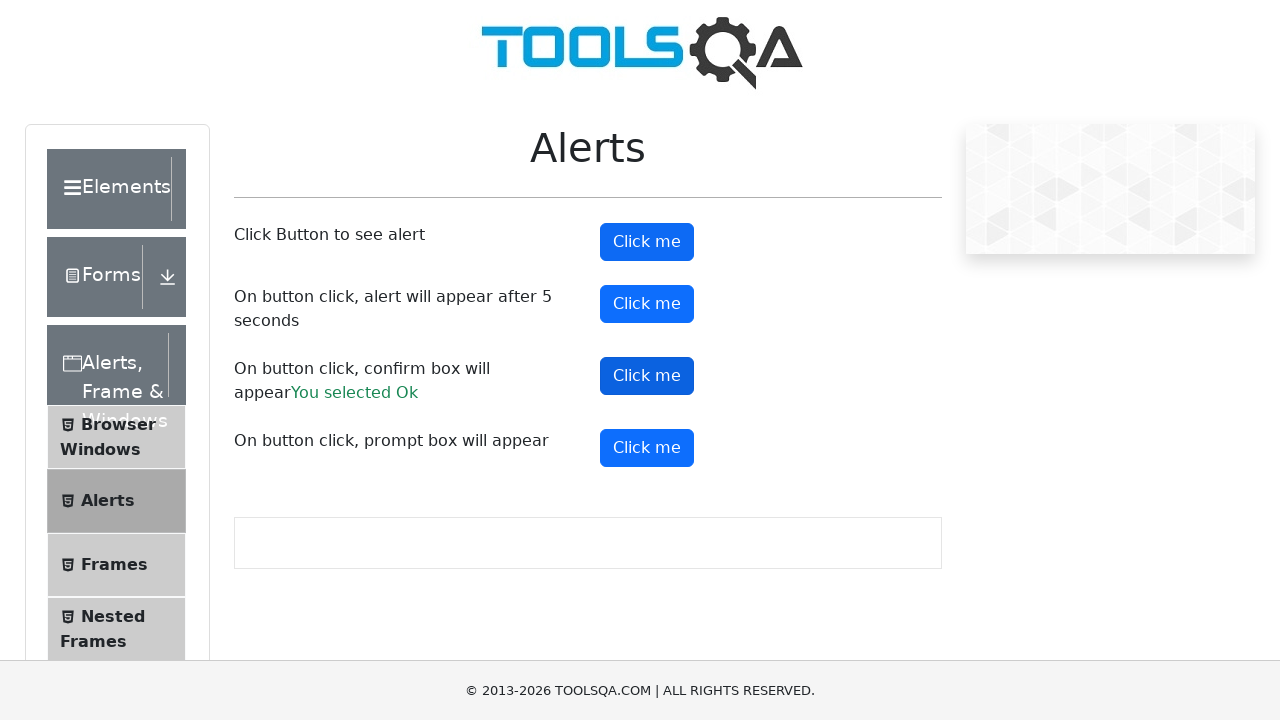

Set up dialog handler to dismiss confirmation dialogs
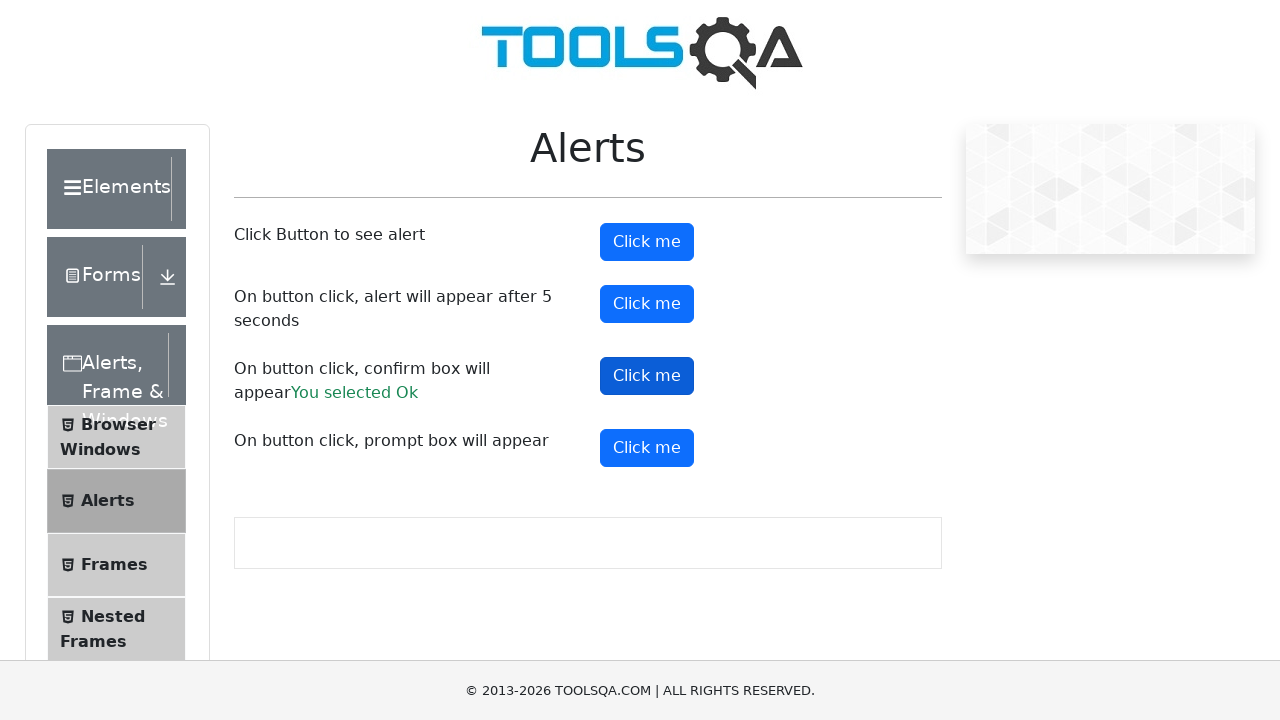

Clicked confirmation button again to trigger dismissal at (647, 376) on #confirmButton
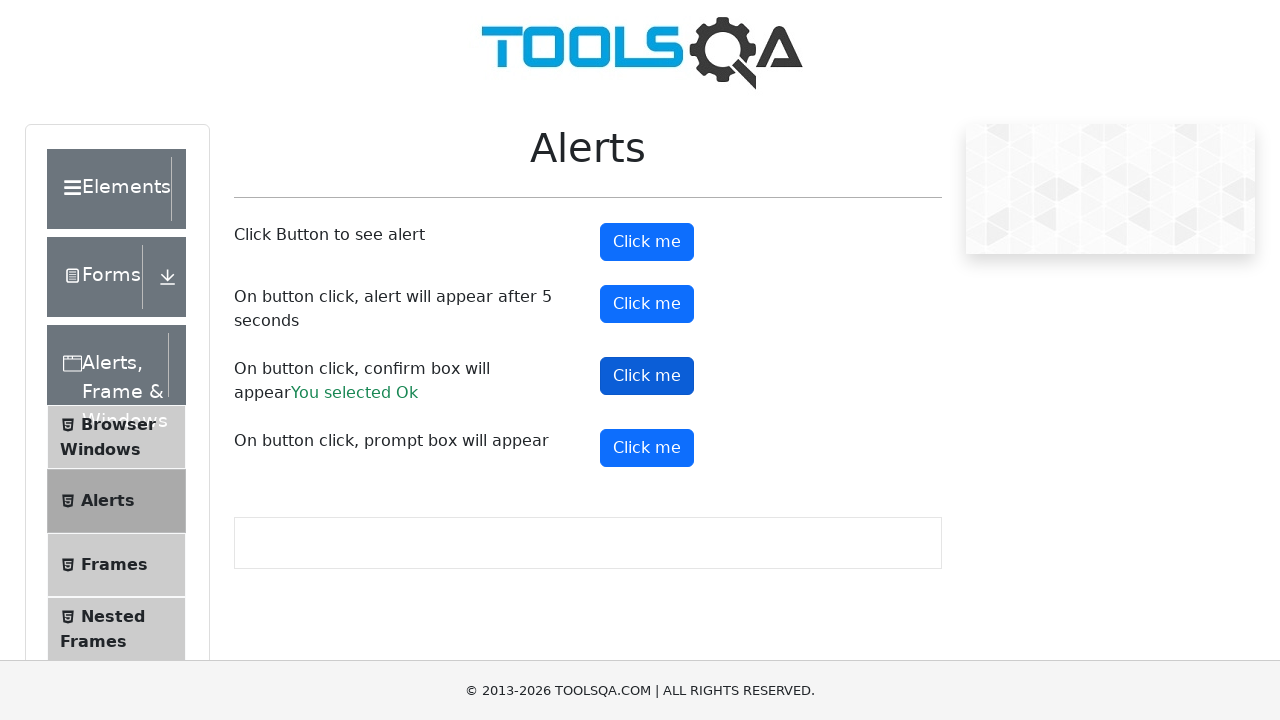

Confirmation result text appeared on page
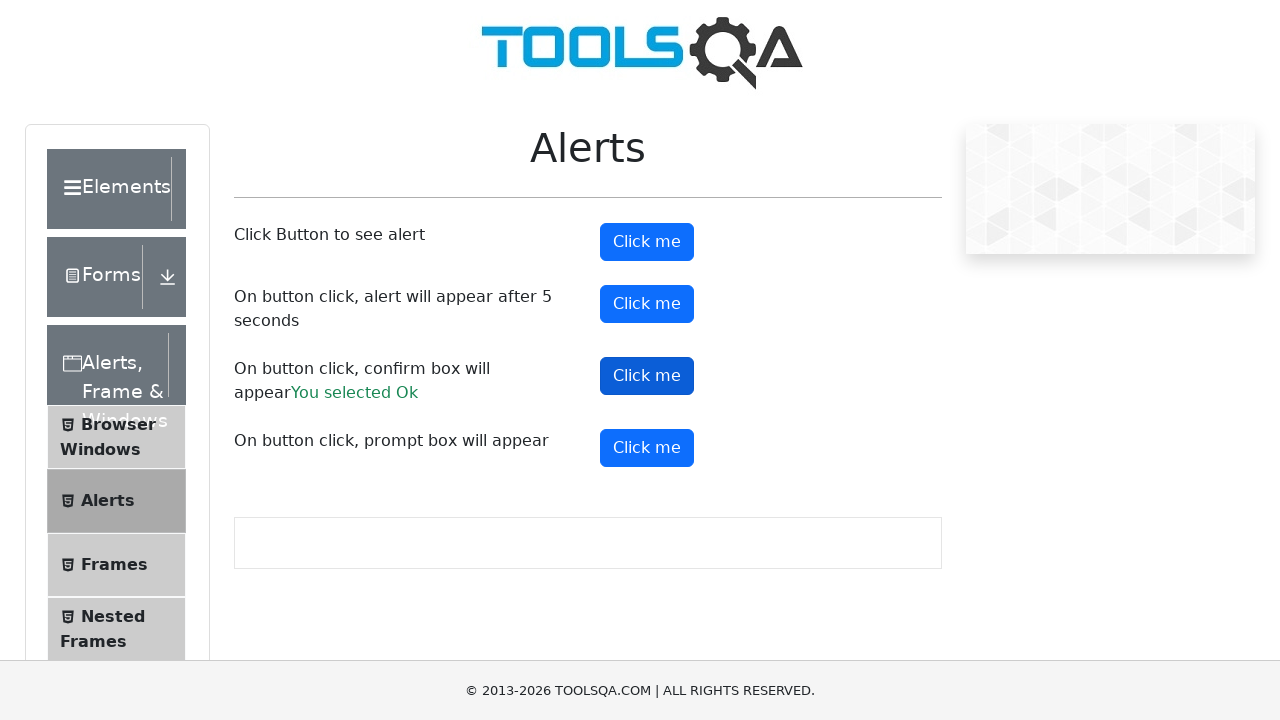

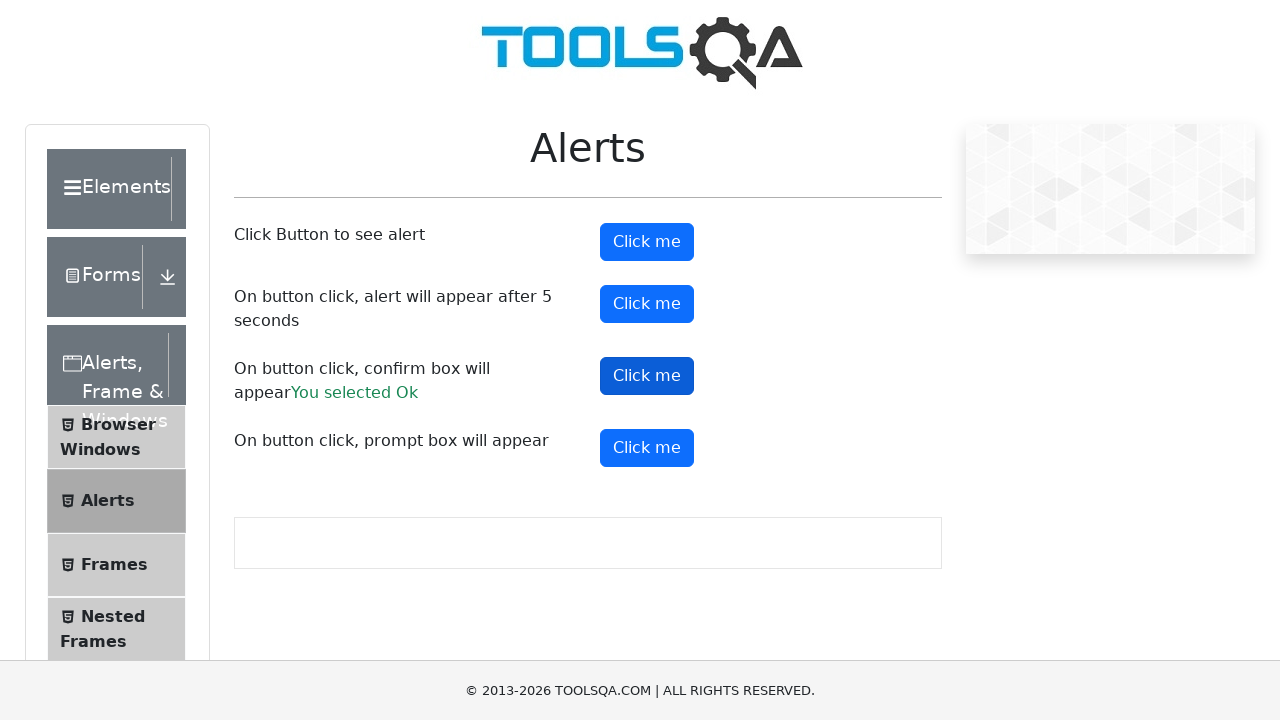